Uses the search functionality to search for languages containing "kot" and verifies results are displayed

Starting URL: http://www.99-bottles-of-beer.net/

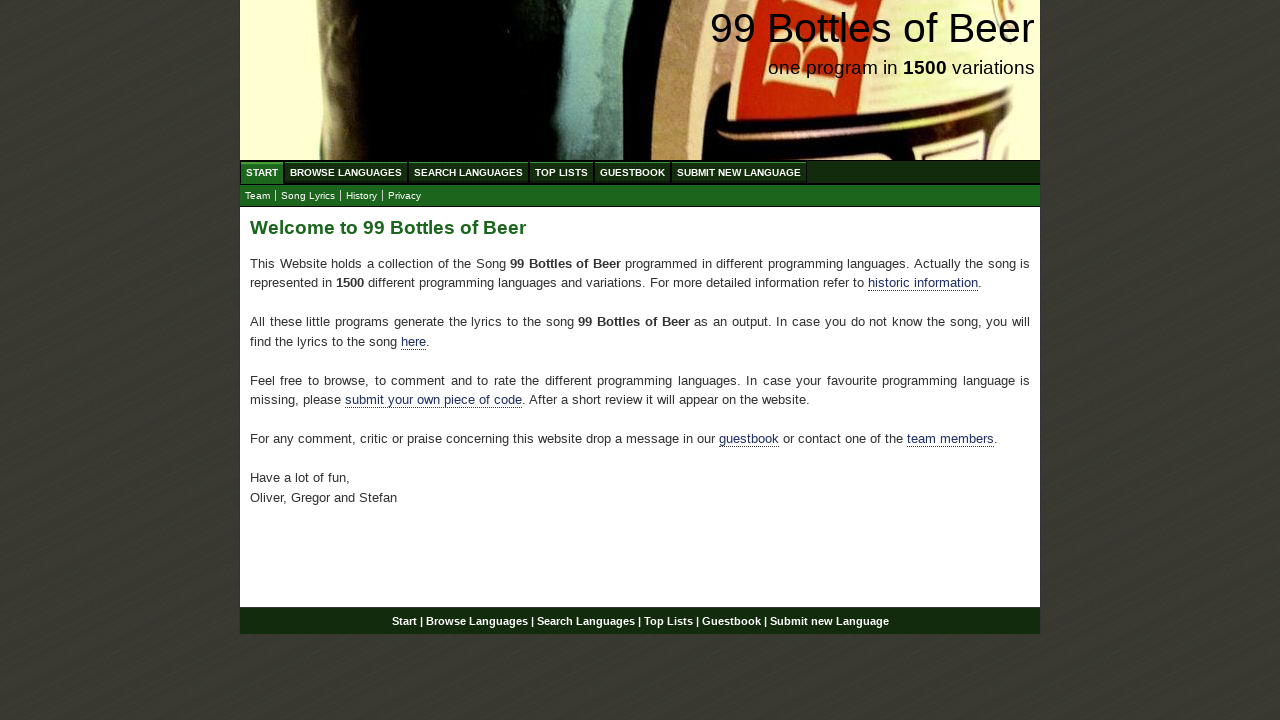

Clicked Search Languages button at (468, 172) on xpath=//li/a[text()='Search Languages']
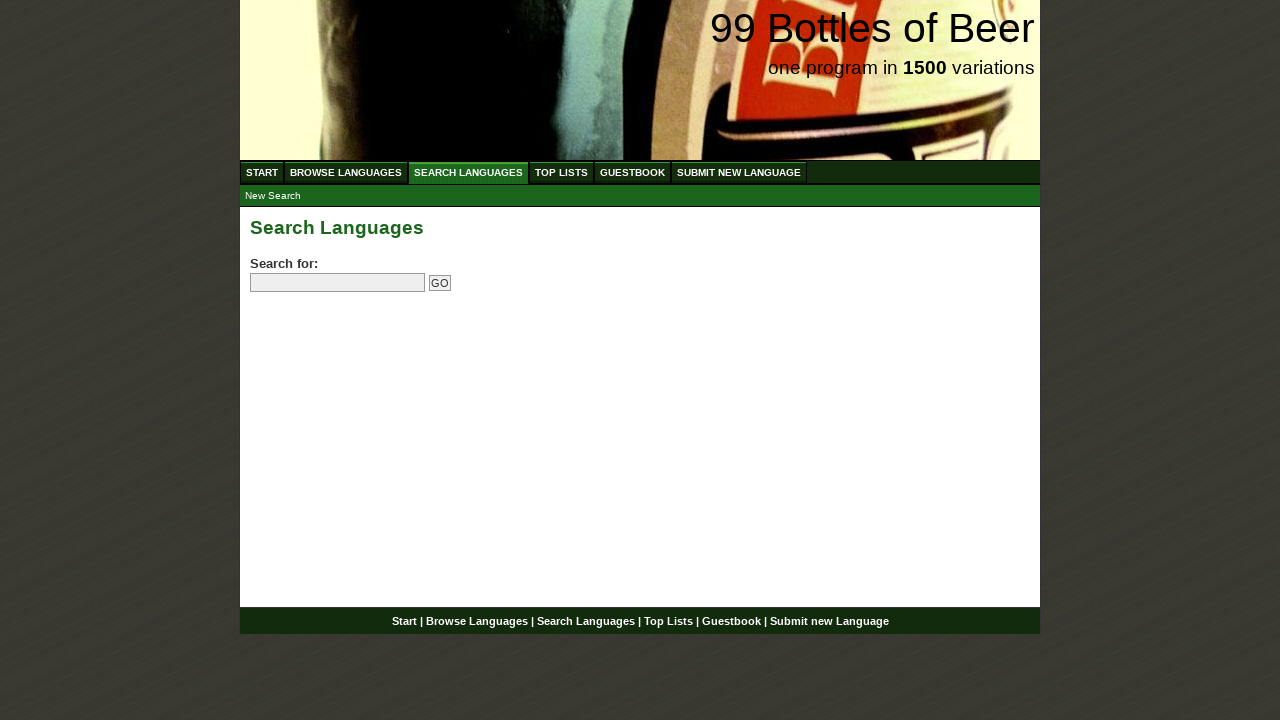

Filled search field with 'kot' on input[name='search']
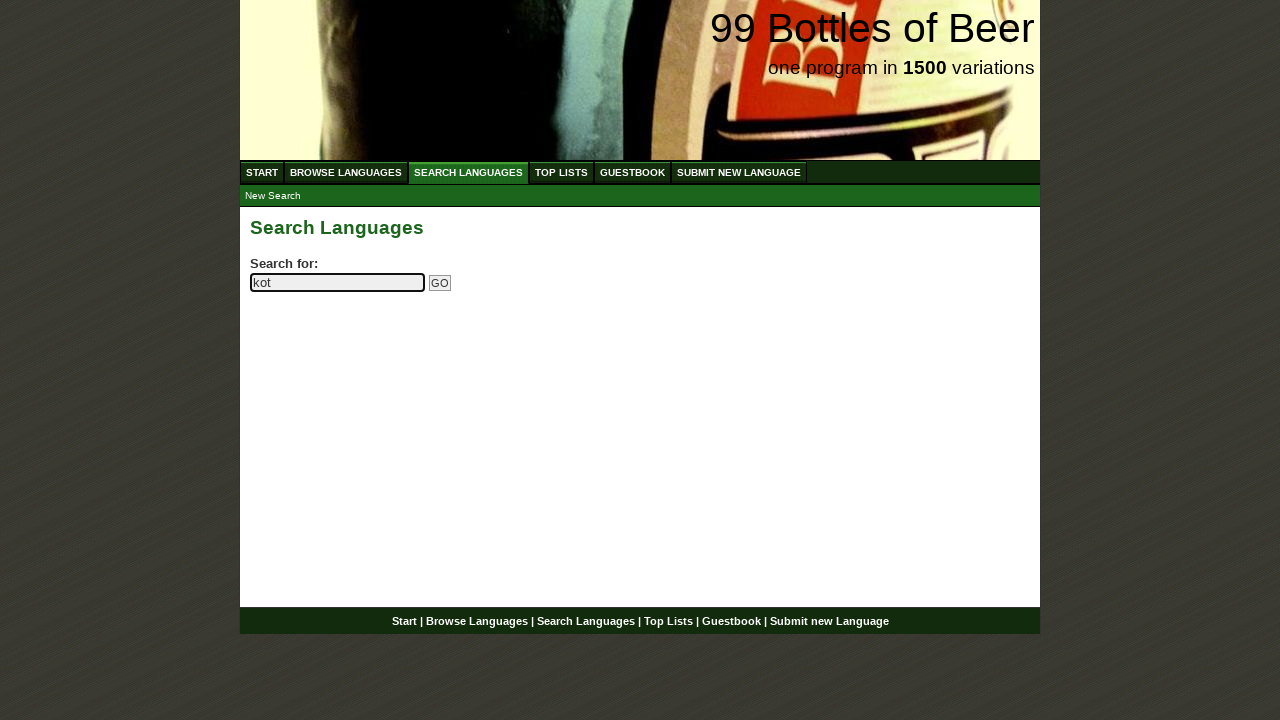

Clicked Go button to submit search at (440, 283) on input[name='submitsearch']
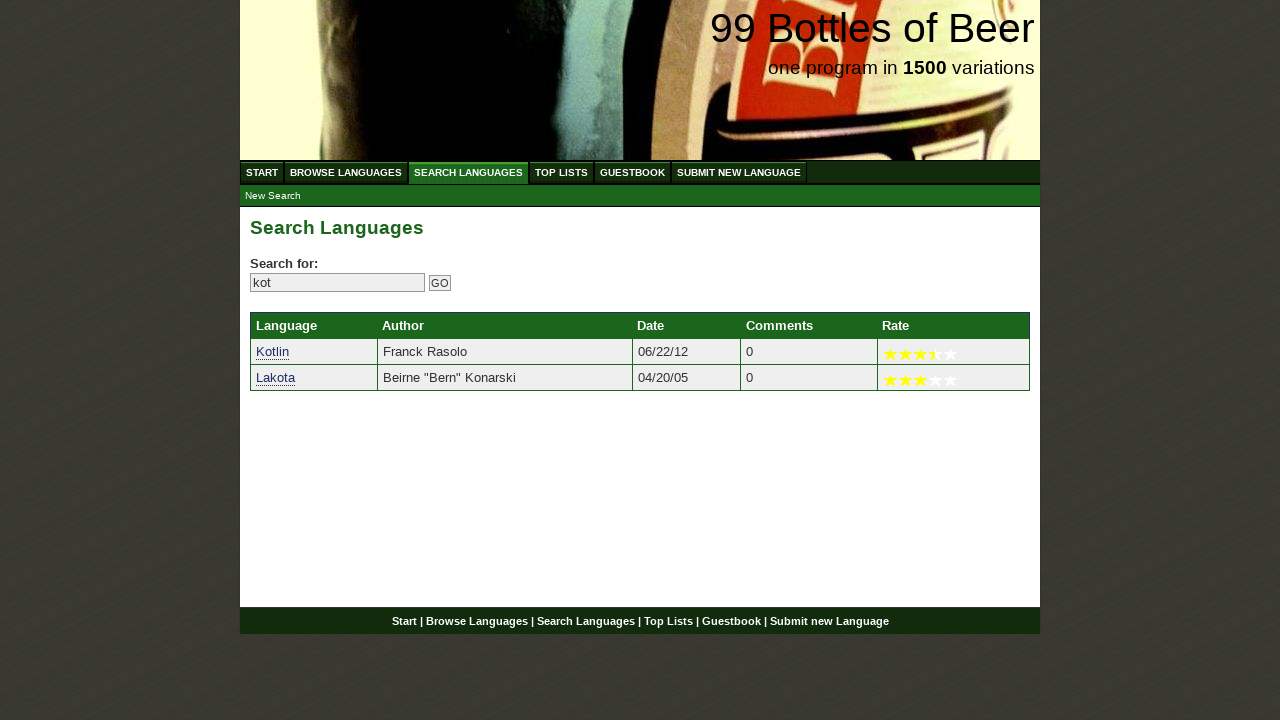

Search results containing 'kot' appeared
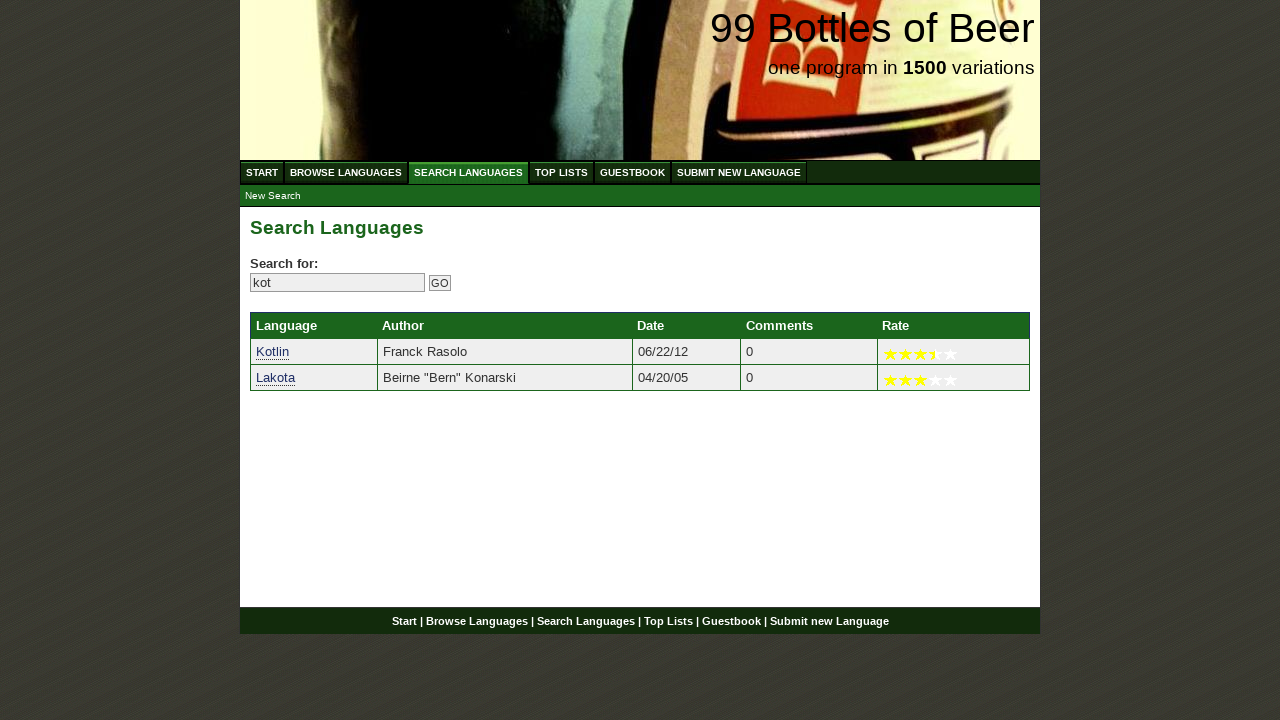

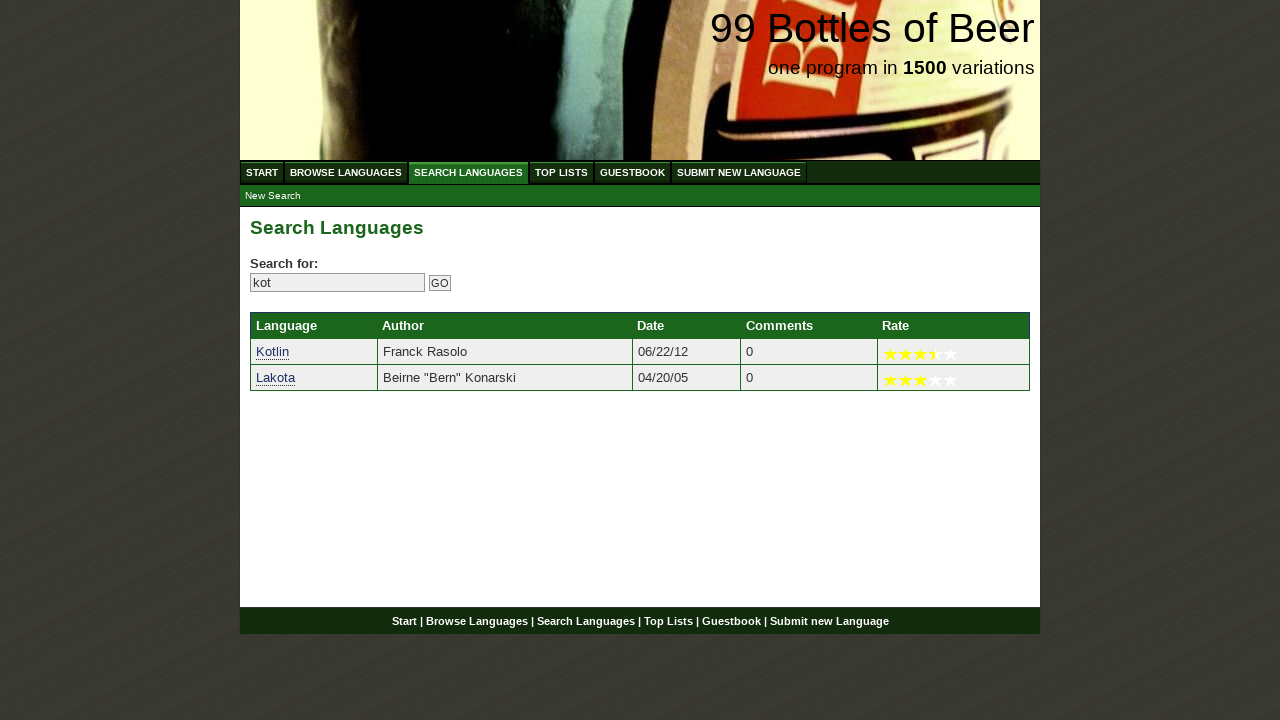